Navigates to a Turkish poetry website page for Nazim Hikmet and verifies that poem links are displayed, then clicks on the first poem link to verify poem content is visible.

Starting URL: http://siir.me/nazim-hikmet

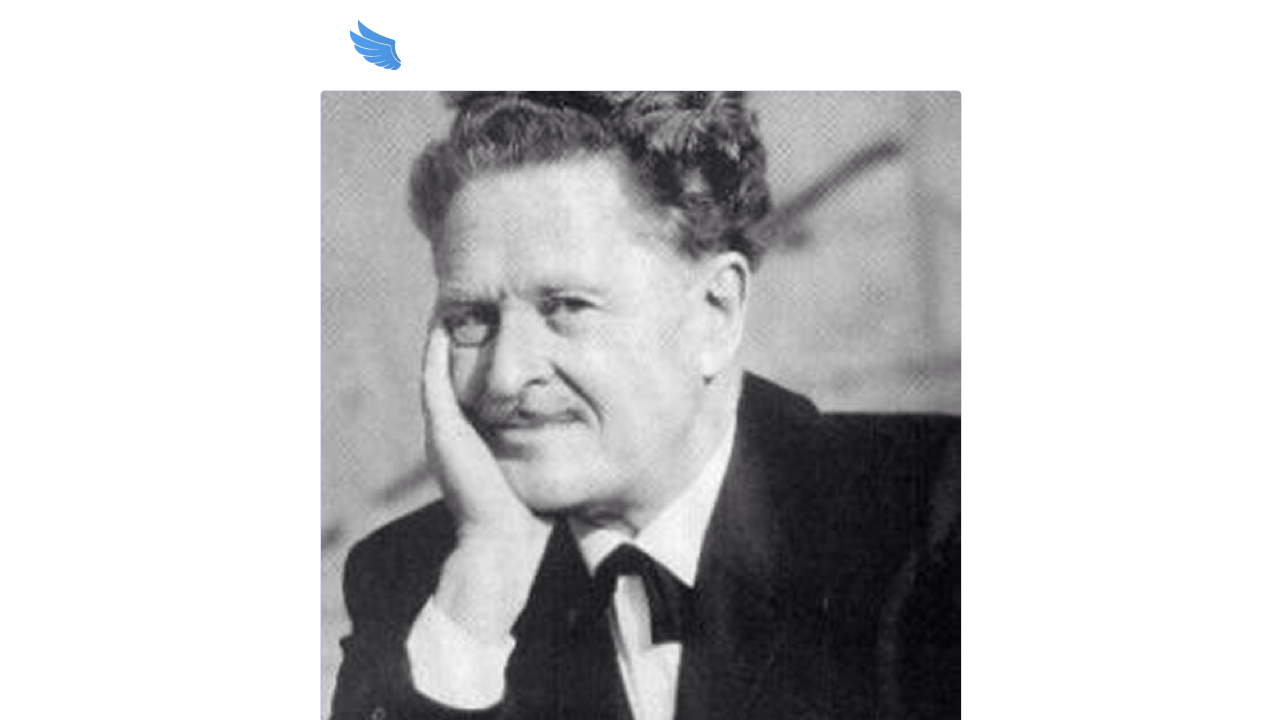

Waited for poem links to load on Nazim Hikmet page
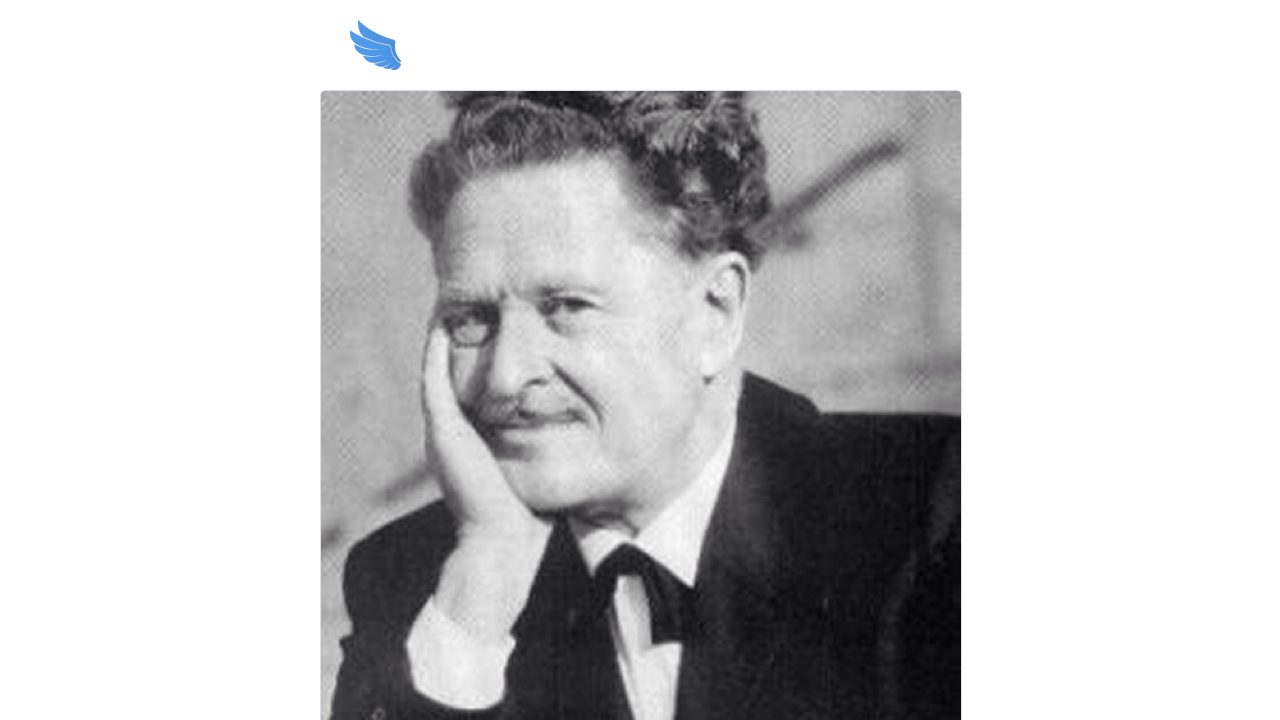

Located the first poem link
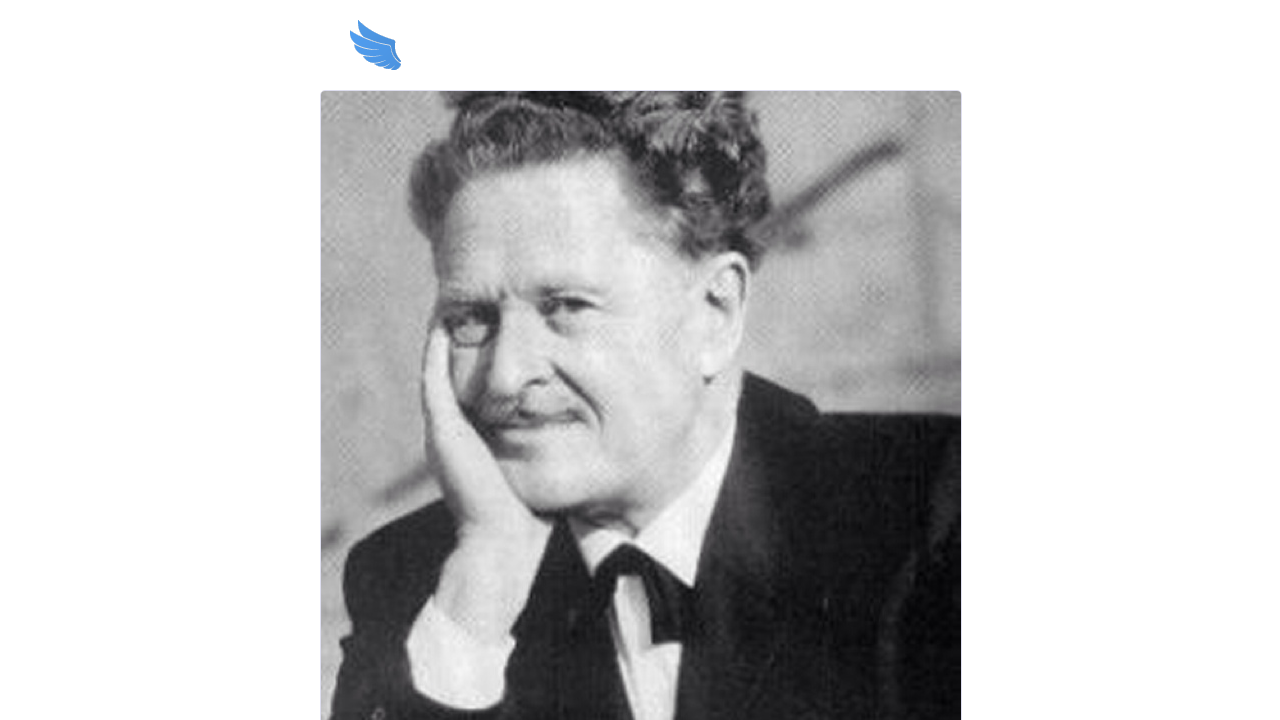

Clicked on the first poem link at (345, 363) on xpath=//ul//a >> nth=0
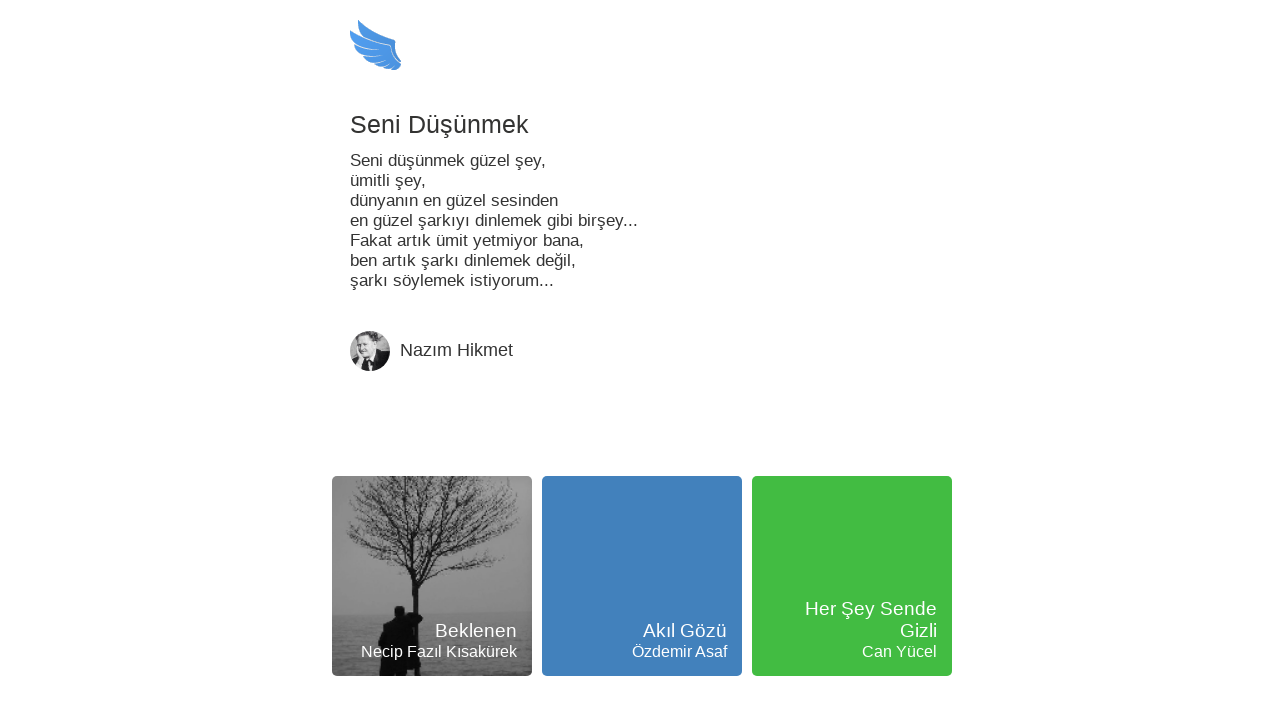

Waited for poem content to display on the detail page
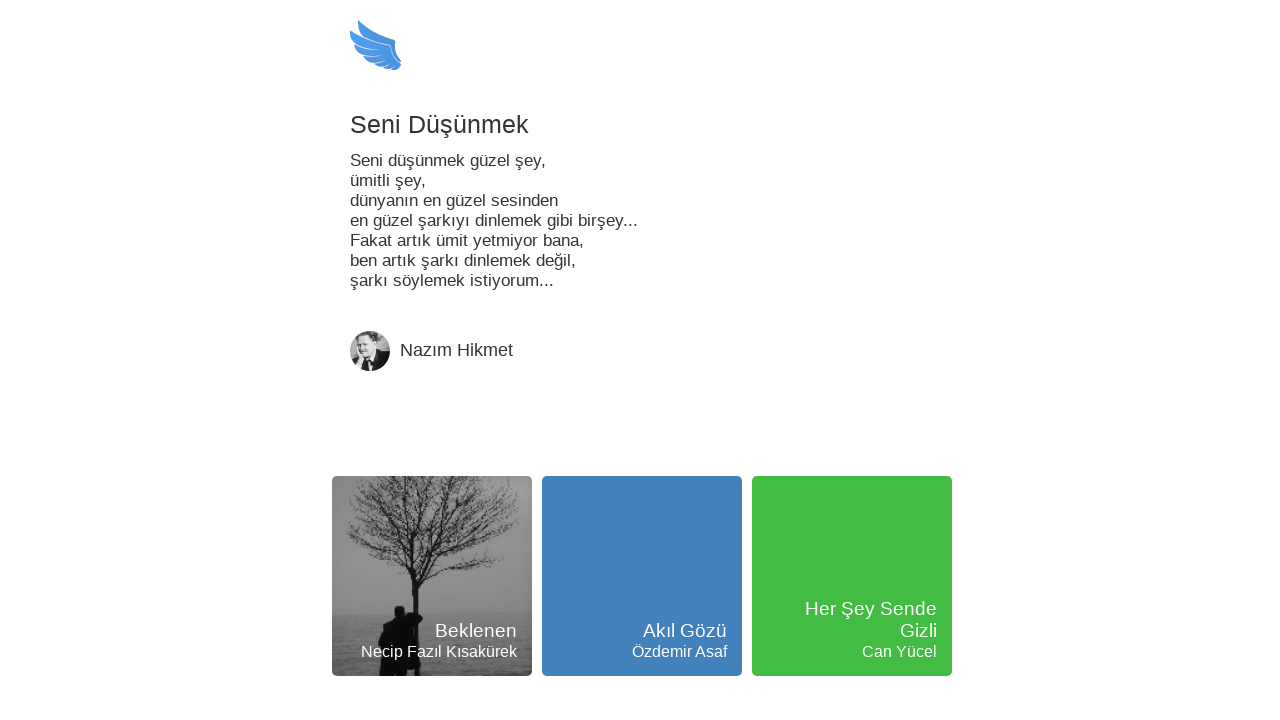

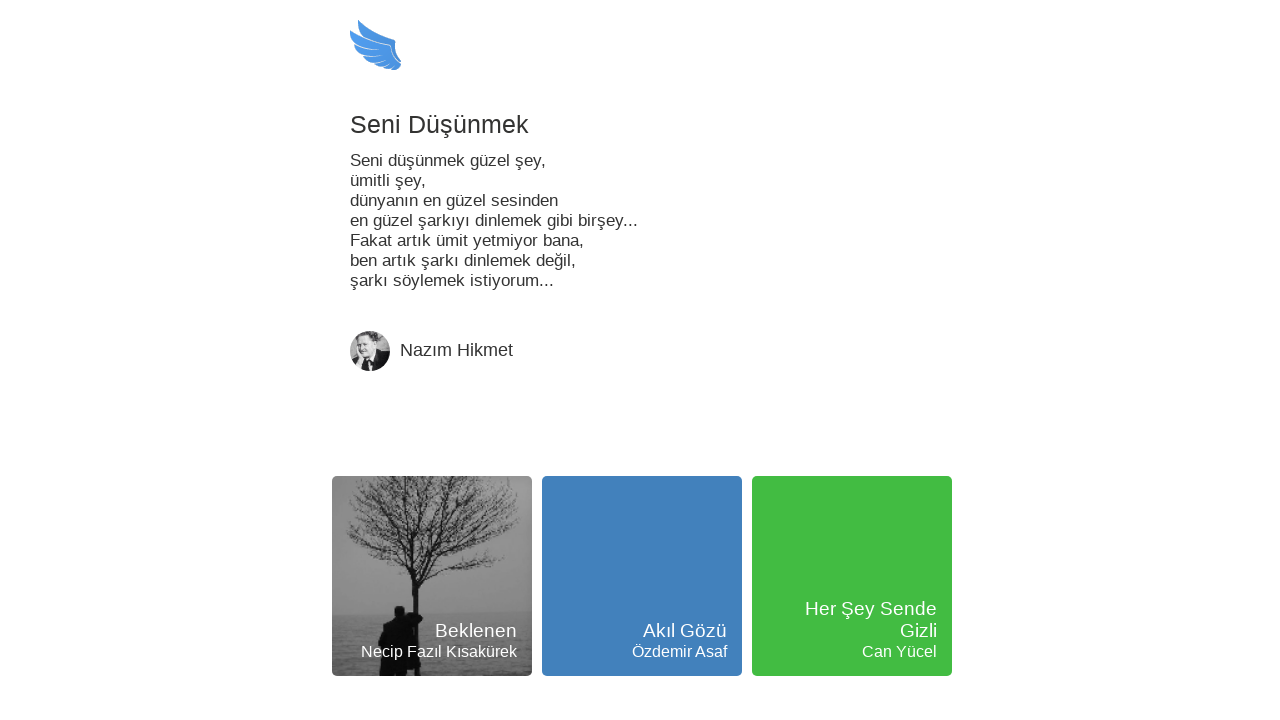